Tests keyboard input functionality by typing text, using shift+arrow keys to select text, deleting it with backspace, and typing replacement text

Starting URL: https://the-internet.herokuapp.com/key_presses

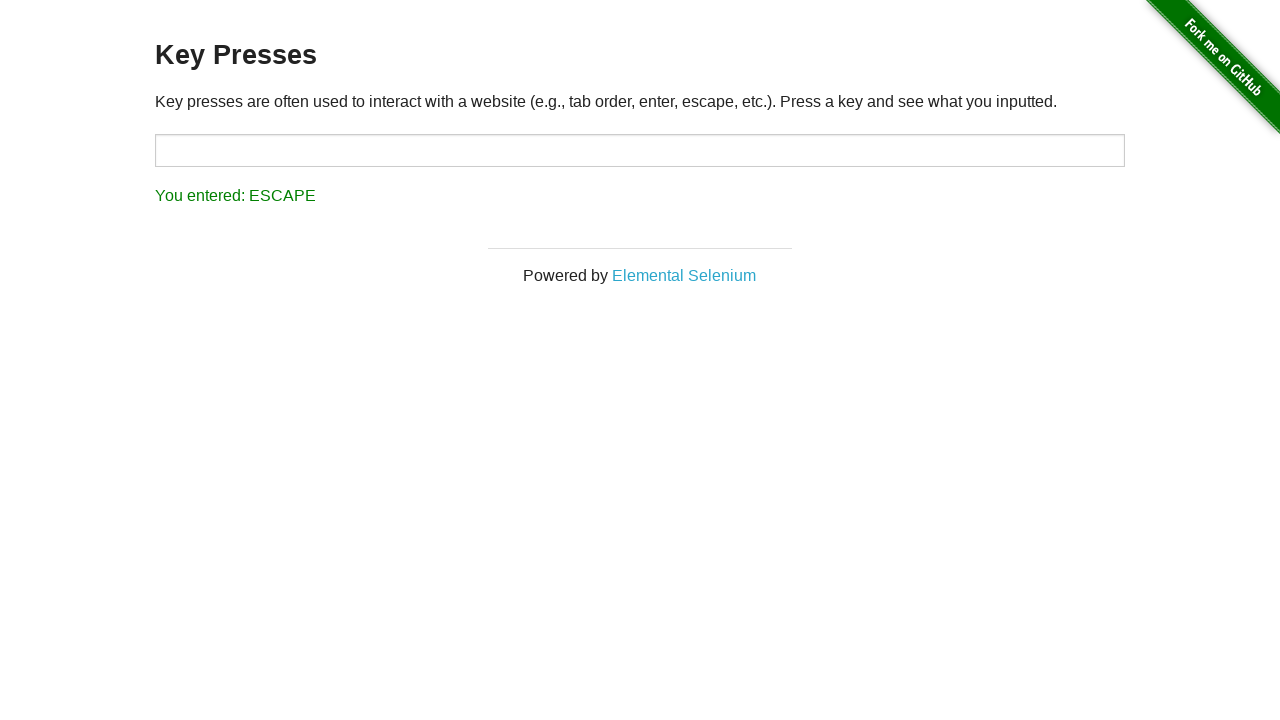

Clicked on input field to focus it at (640, 150) on input
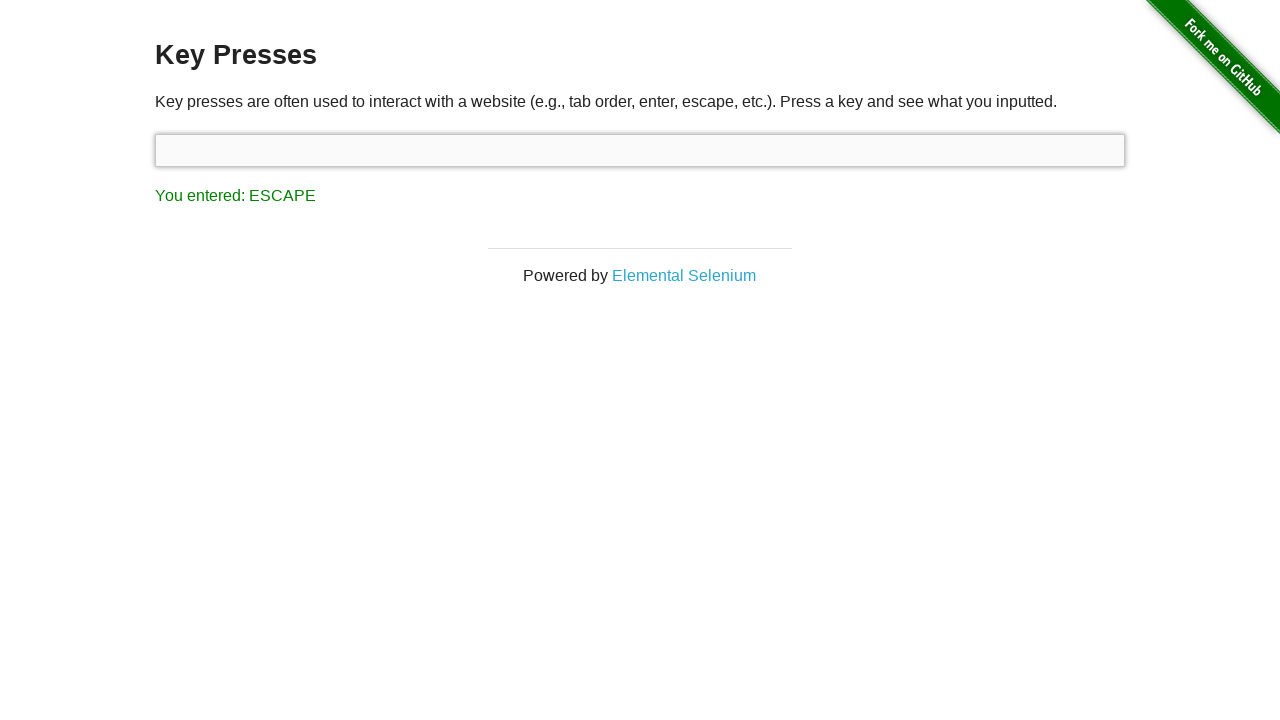

Typed initial text: 'even a stopped click is right twice a day'
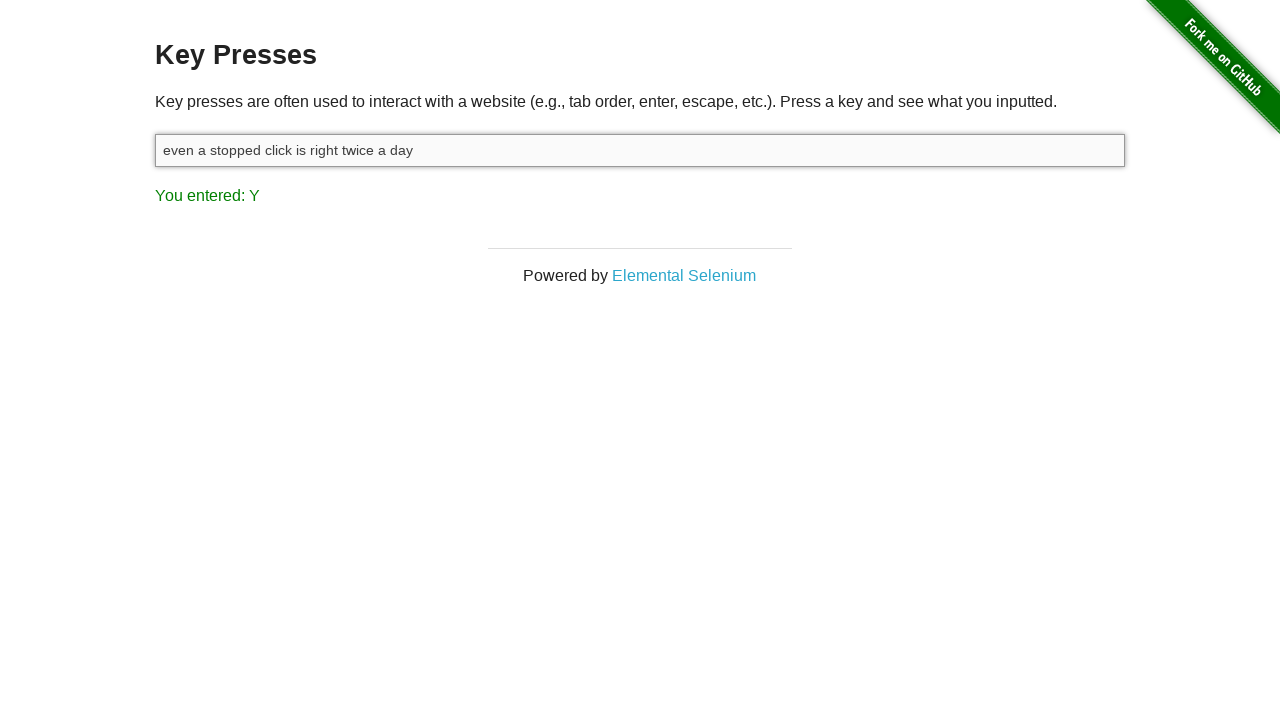

Held Shift key down to begin text selection
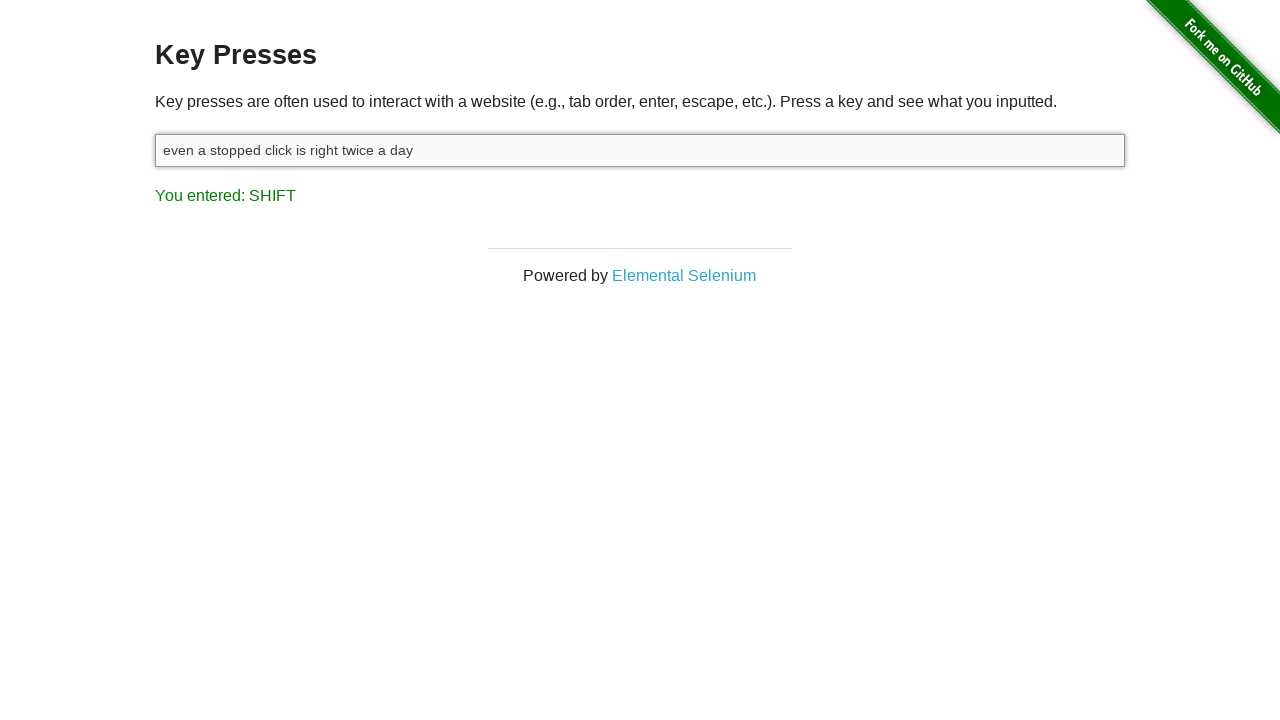

Pressed ArrowLeft with Shift held to select text (character 1 of 12)
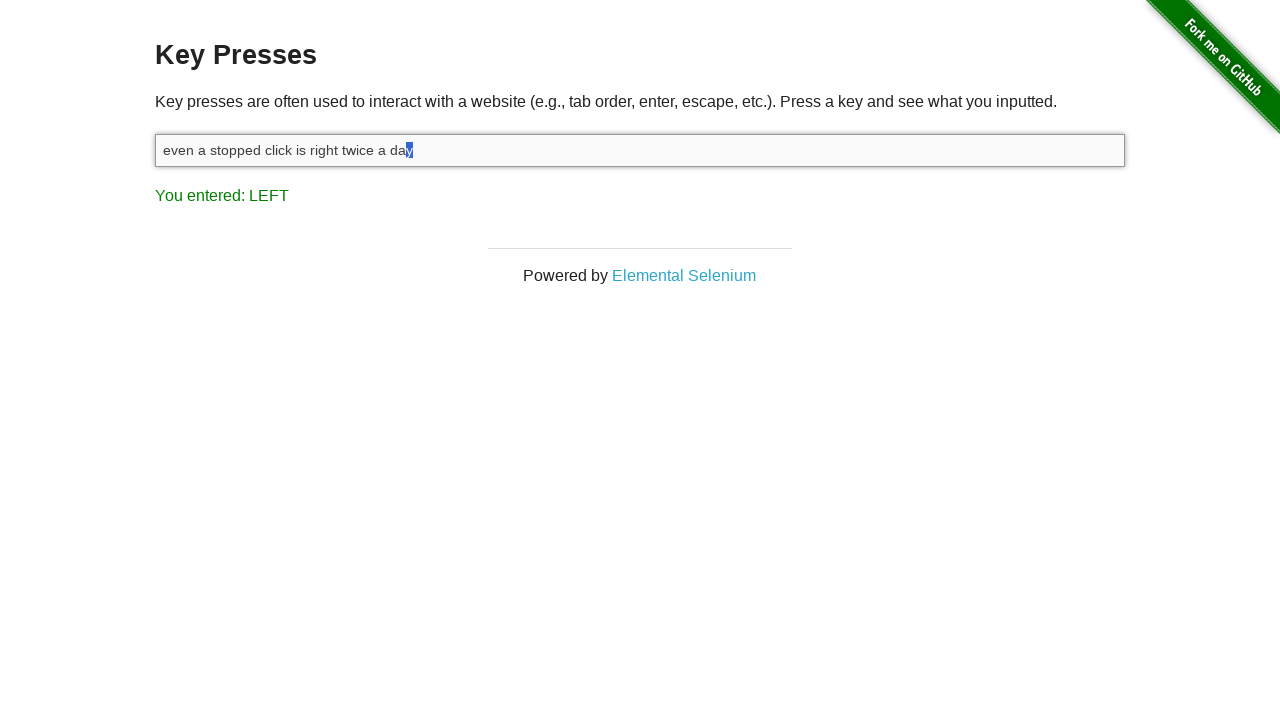

Pressed ArrowLeft with Shift held to select text (character 2 of 12)
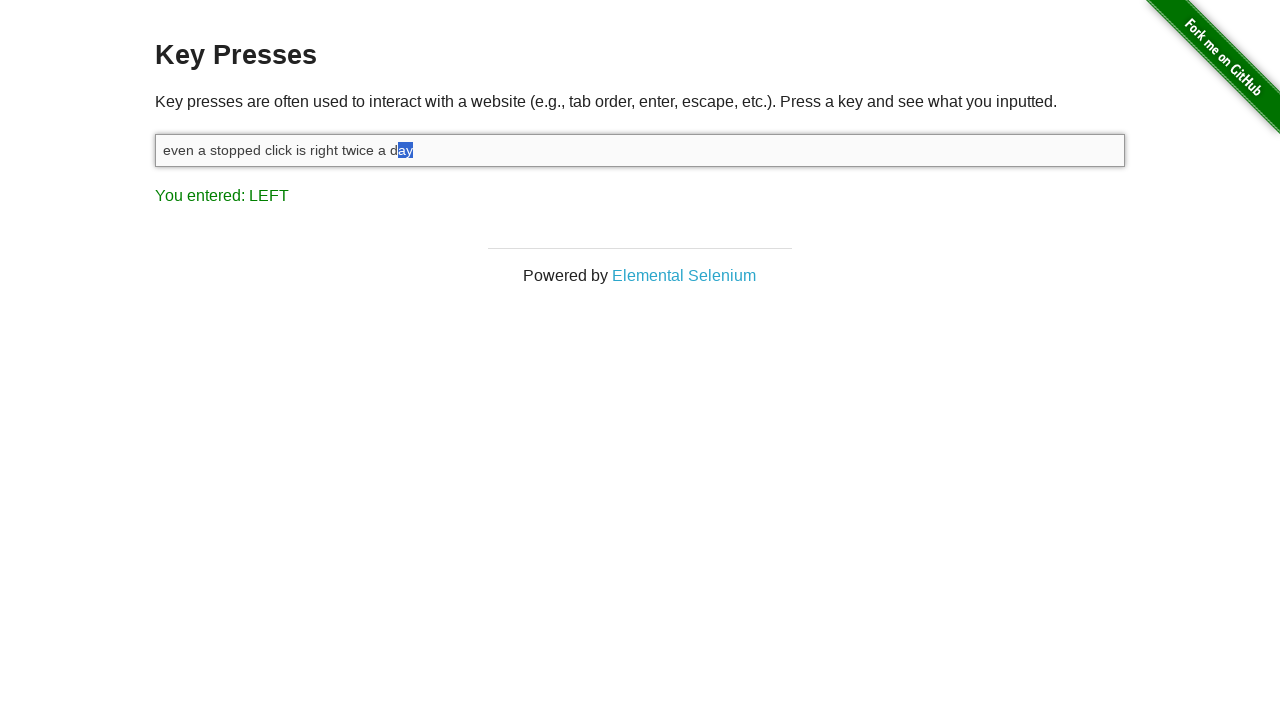

Pressed ArrowLeft with Shift held to select text (character 3 of 12)
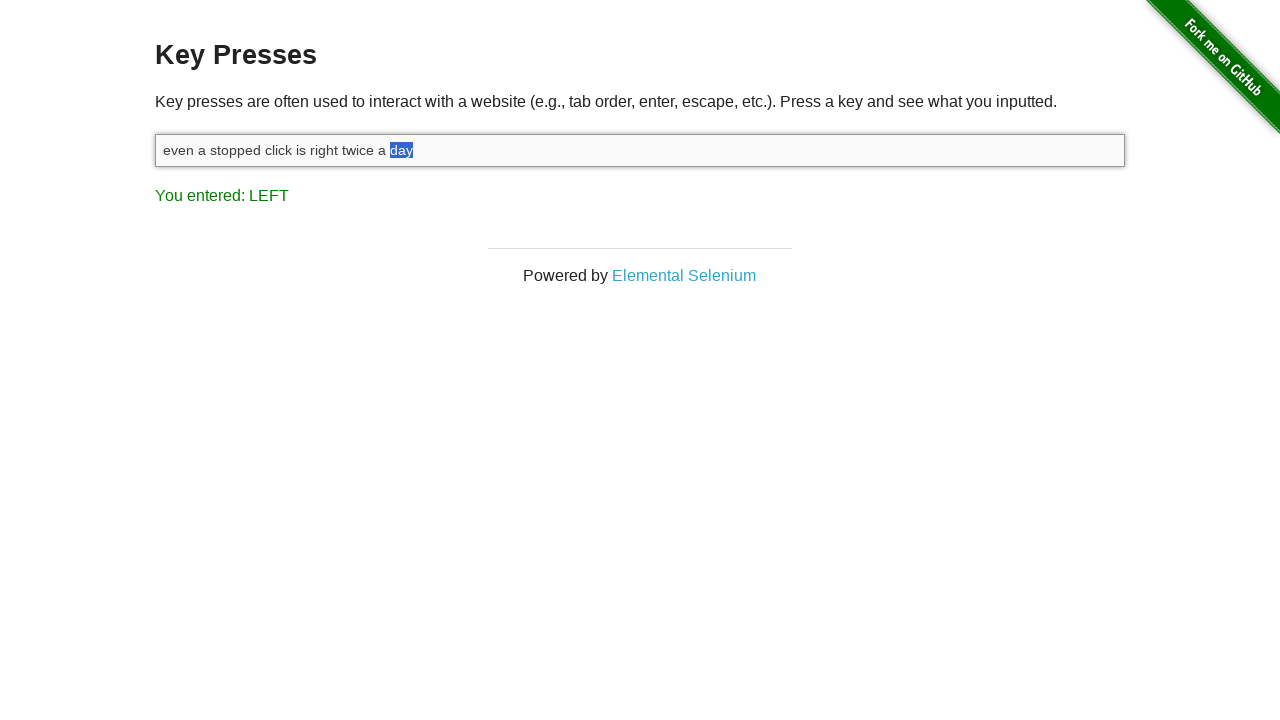

Pressed ArrowLeft with Shift held to select text (character 4 of 12)
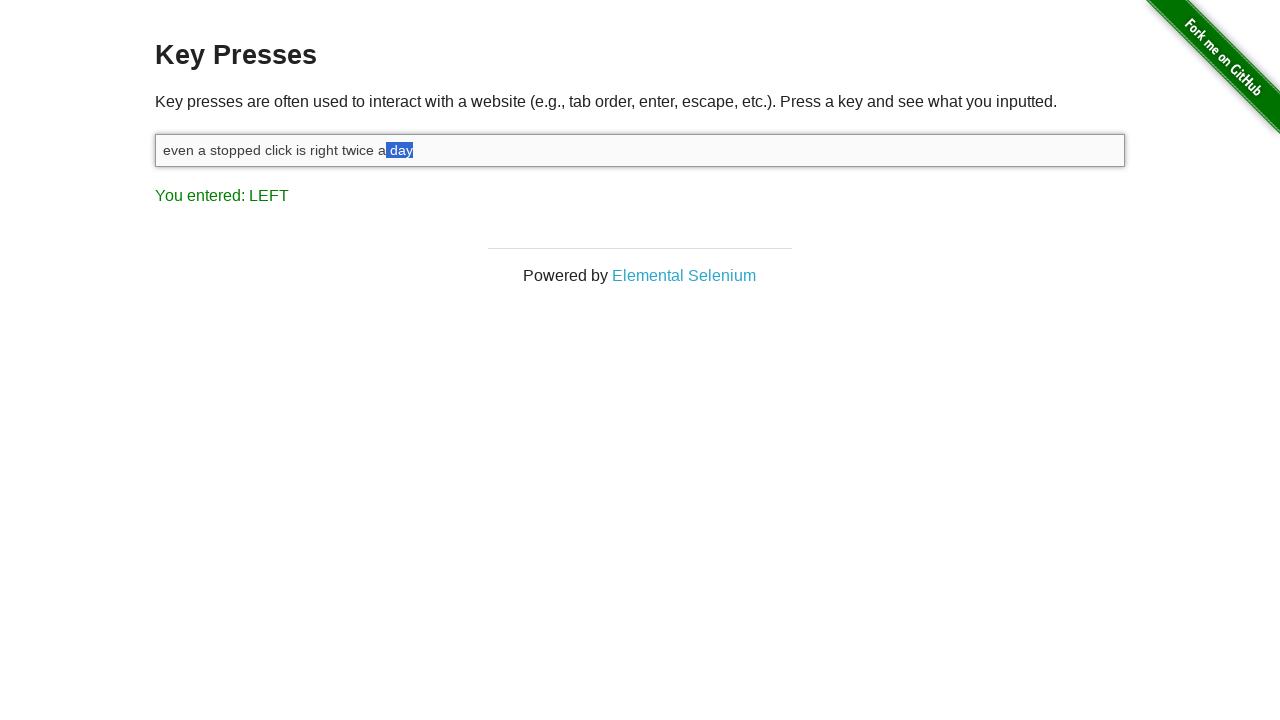

Pressed ArrowLeft with Shift held to select text (character 5 of 12)
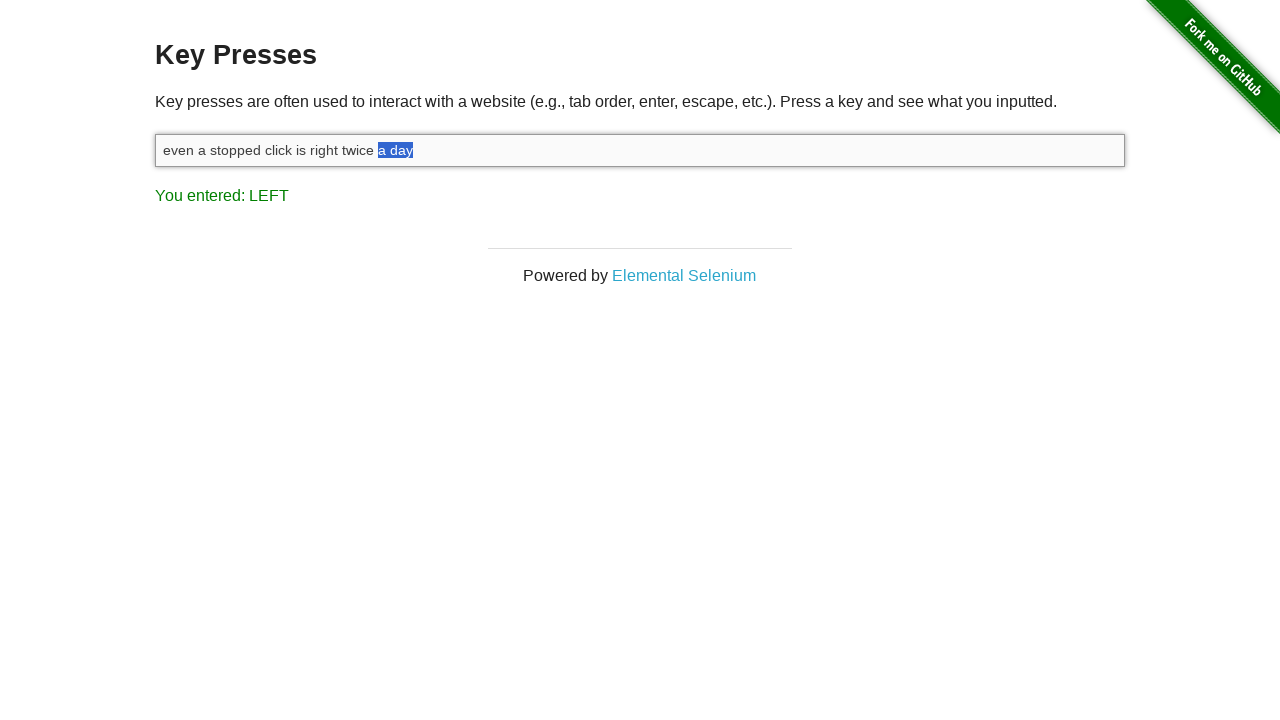

Pressed ArrowLeft with Shift held to select text (character 6 of 12)
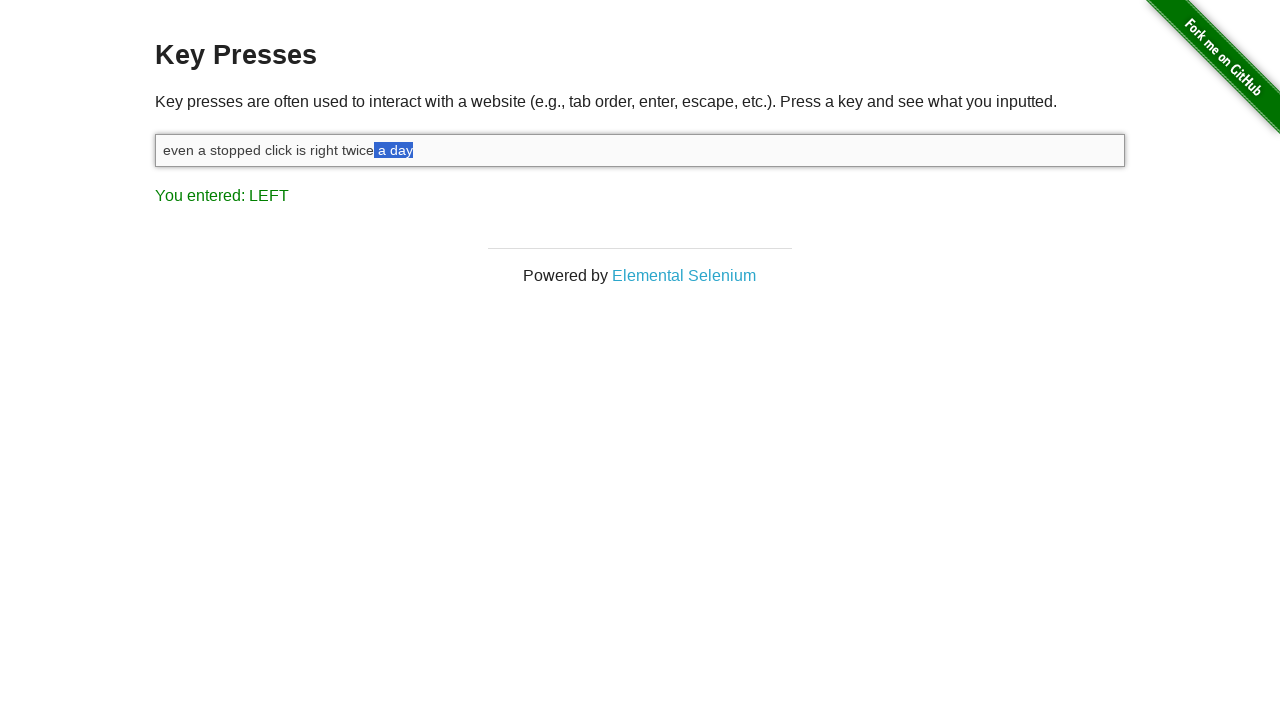

Pressed ArrowLeft with Shift held to select text (character 7 of 12)
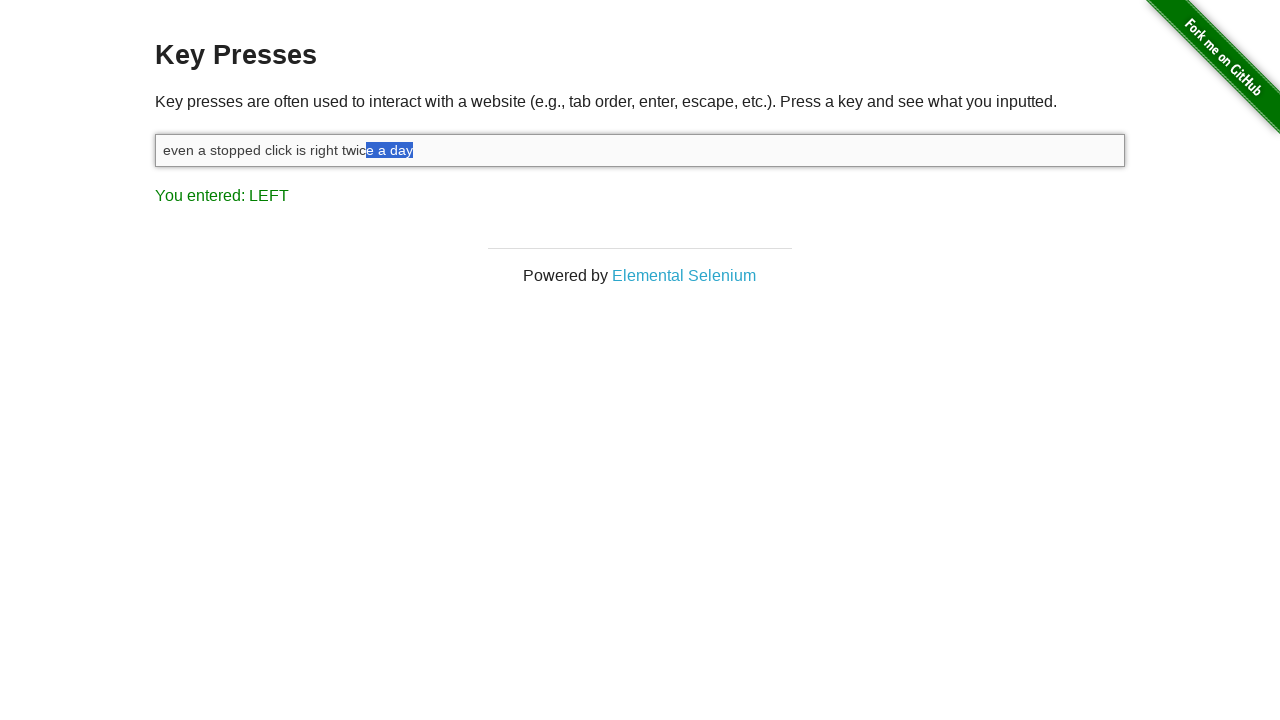

Pressed ArrowLeft with Shift held to select text (character 8 of 12)
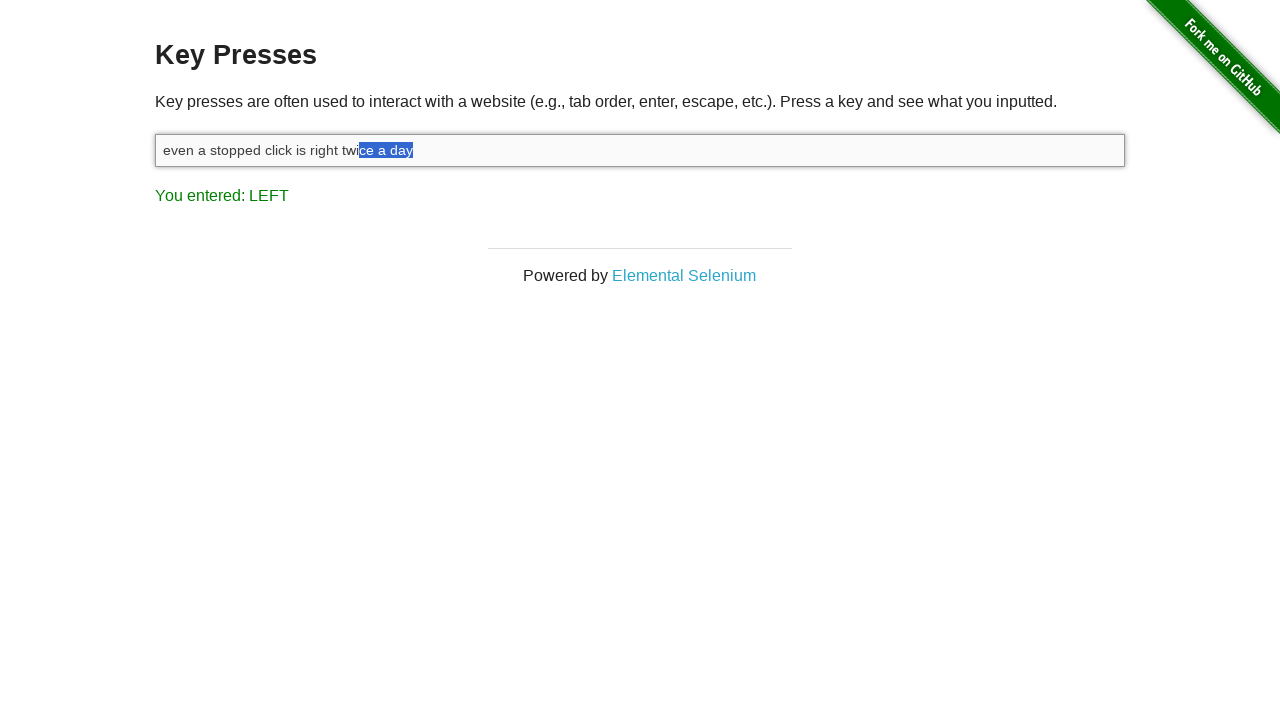

Pressed ArrowLeft with Shift held to select text (character 9 of 12)
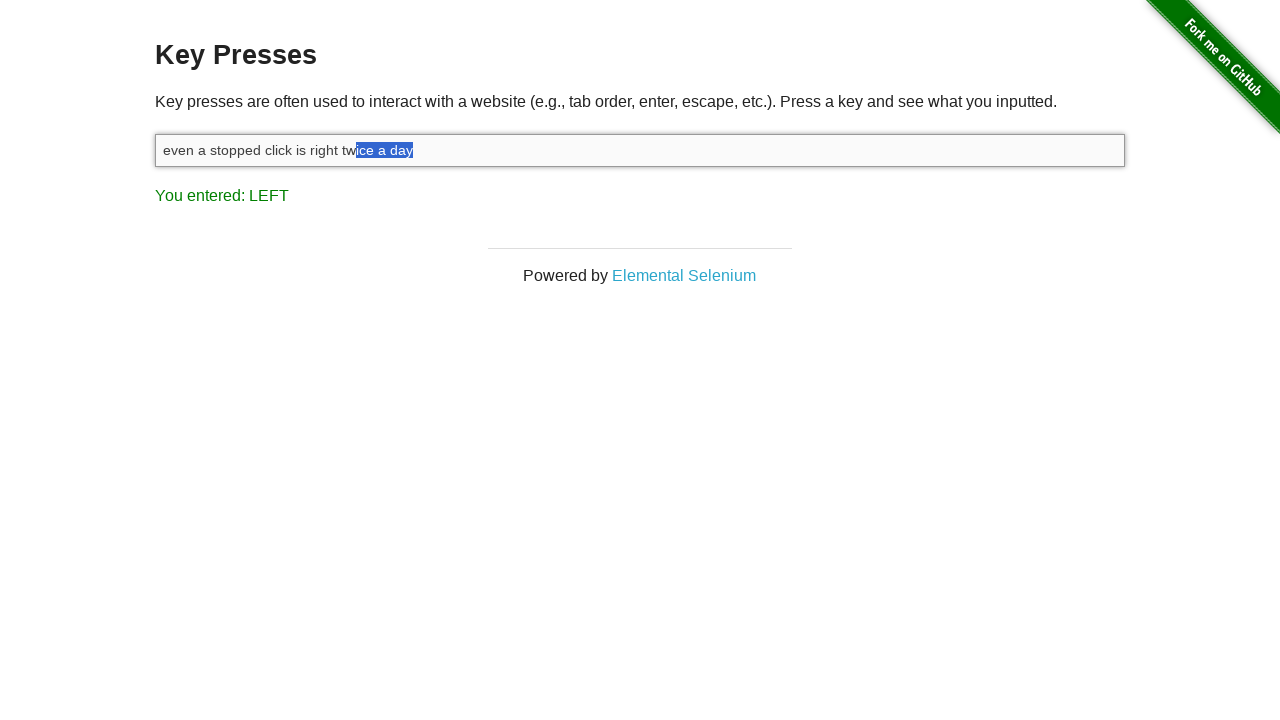

Pressed ArrowLeft with Shift held to select text (character 10 of 12)
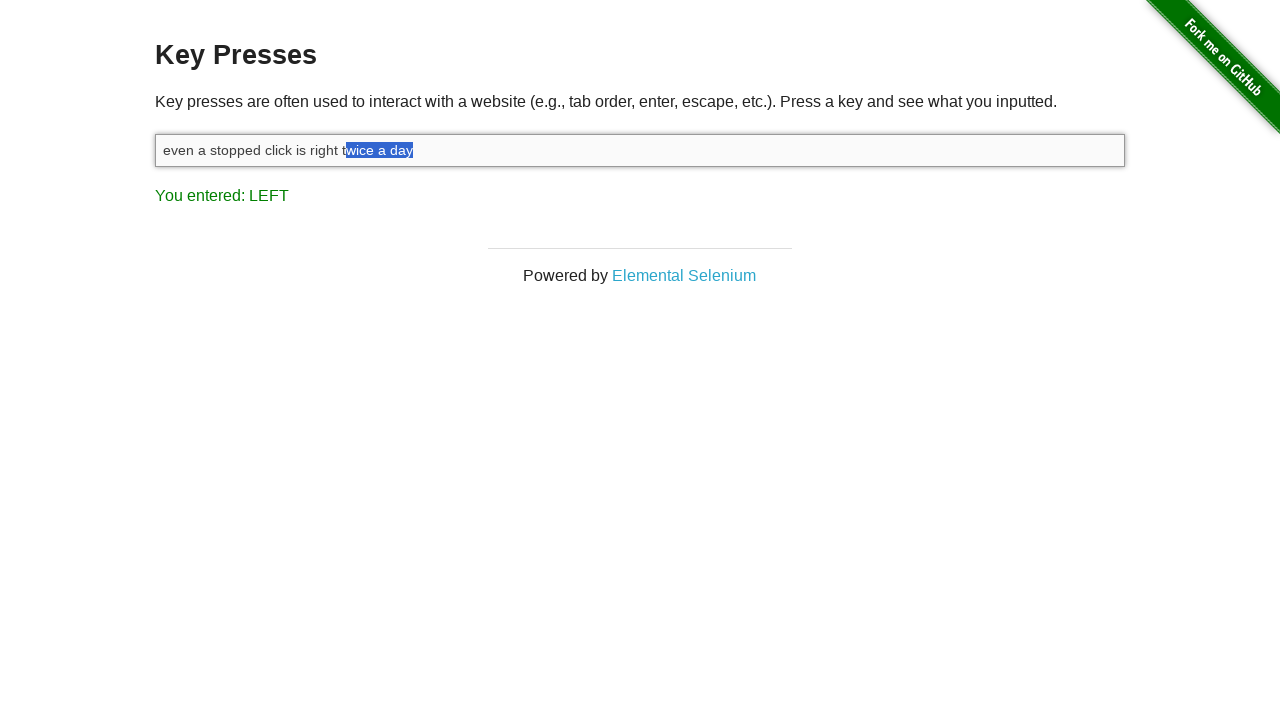

Pressed ArrowLeft with Shift held to select text (character 11 of 12)
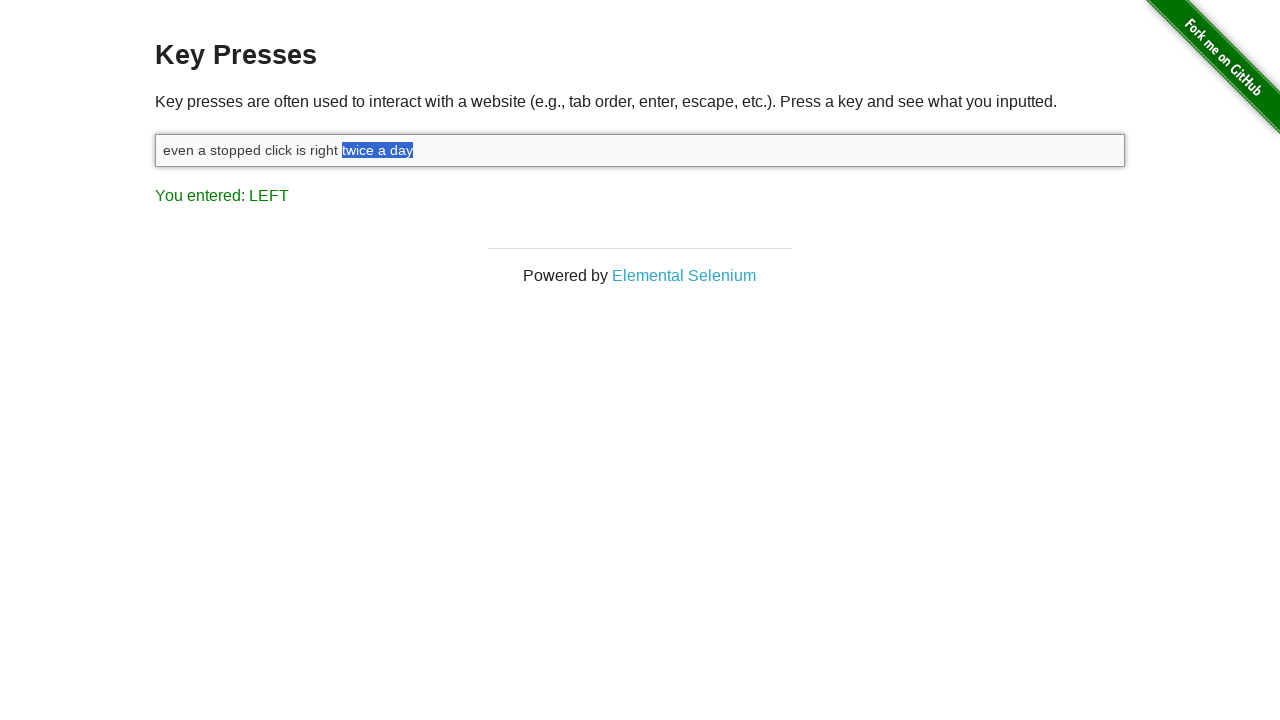

Pressed ArrowLeft with Shift held to select text (character 12 of 12)
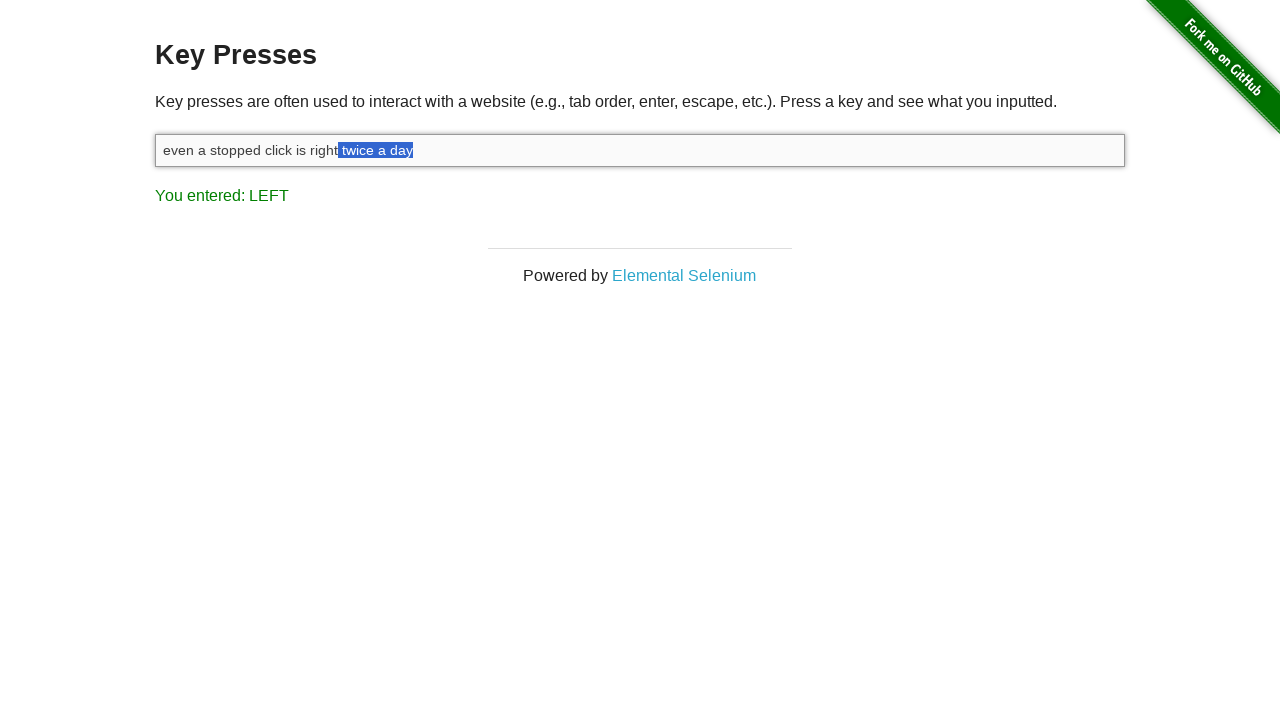

Released Shift key - text ' twice a day' is now selected
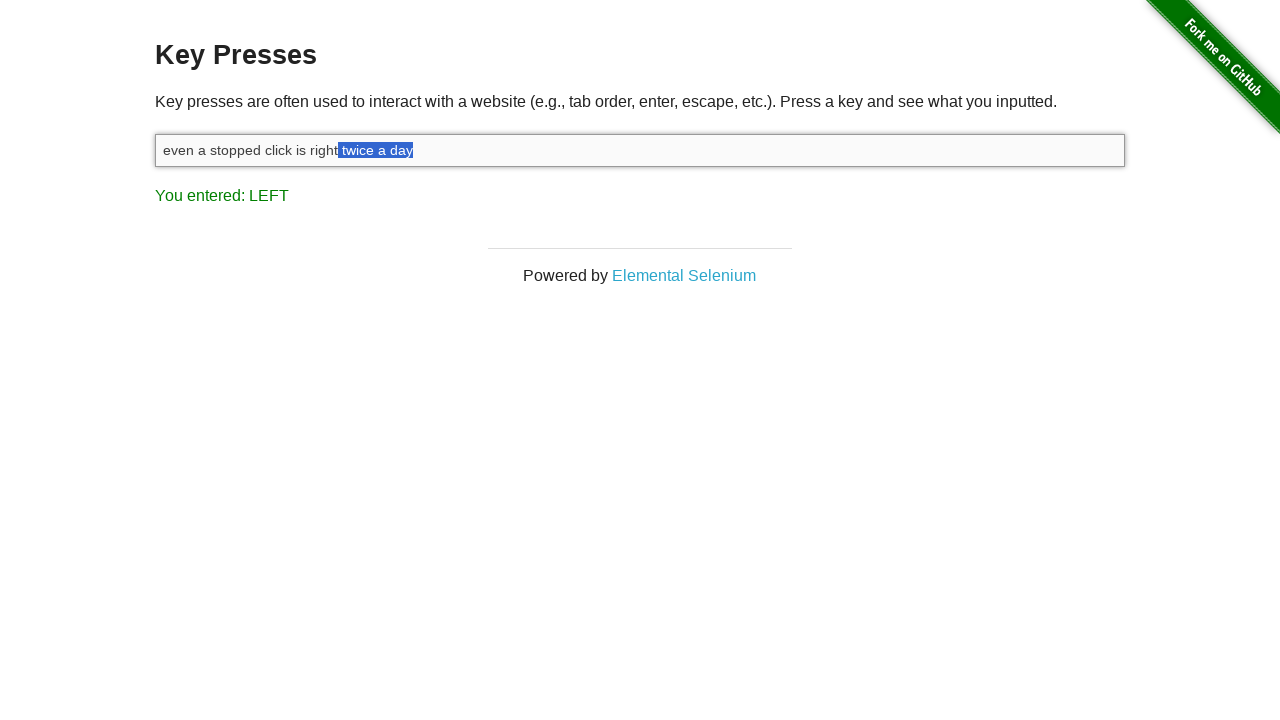

Pressed Backspace to delete selected text
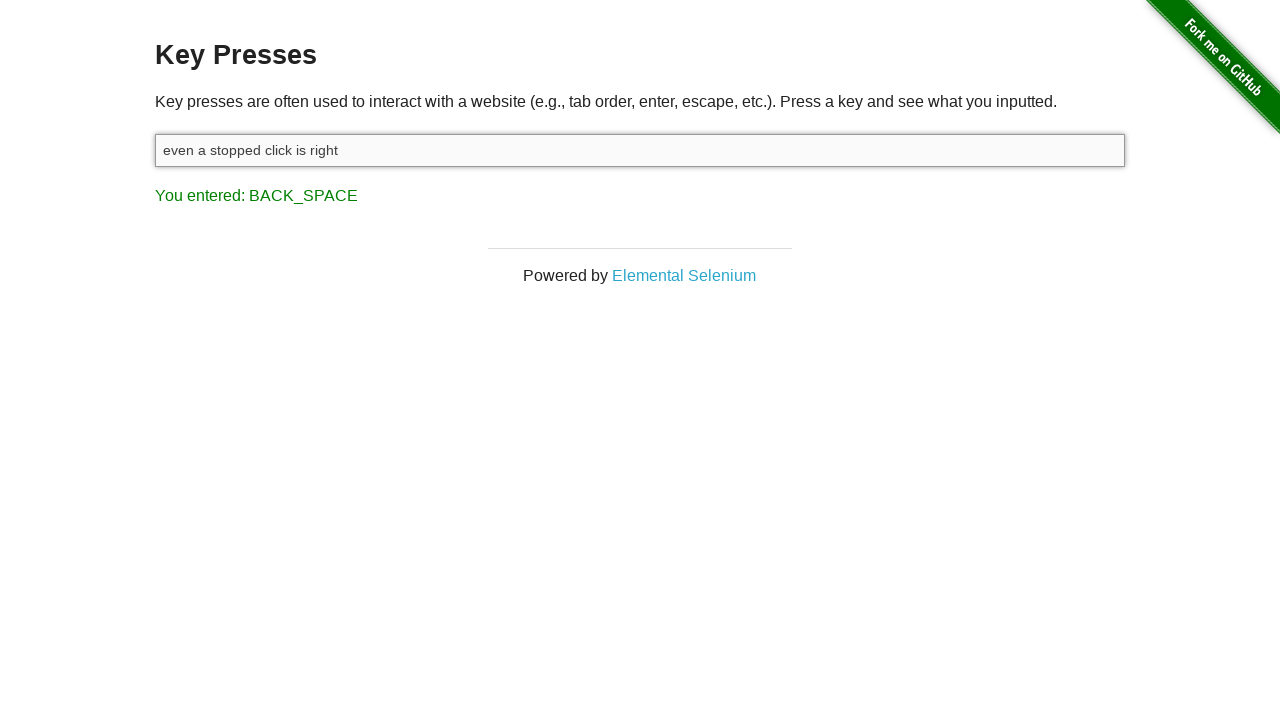

Typed replacement text: ' 2xs a day'
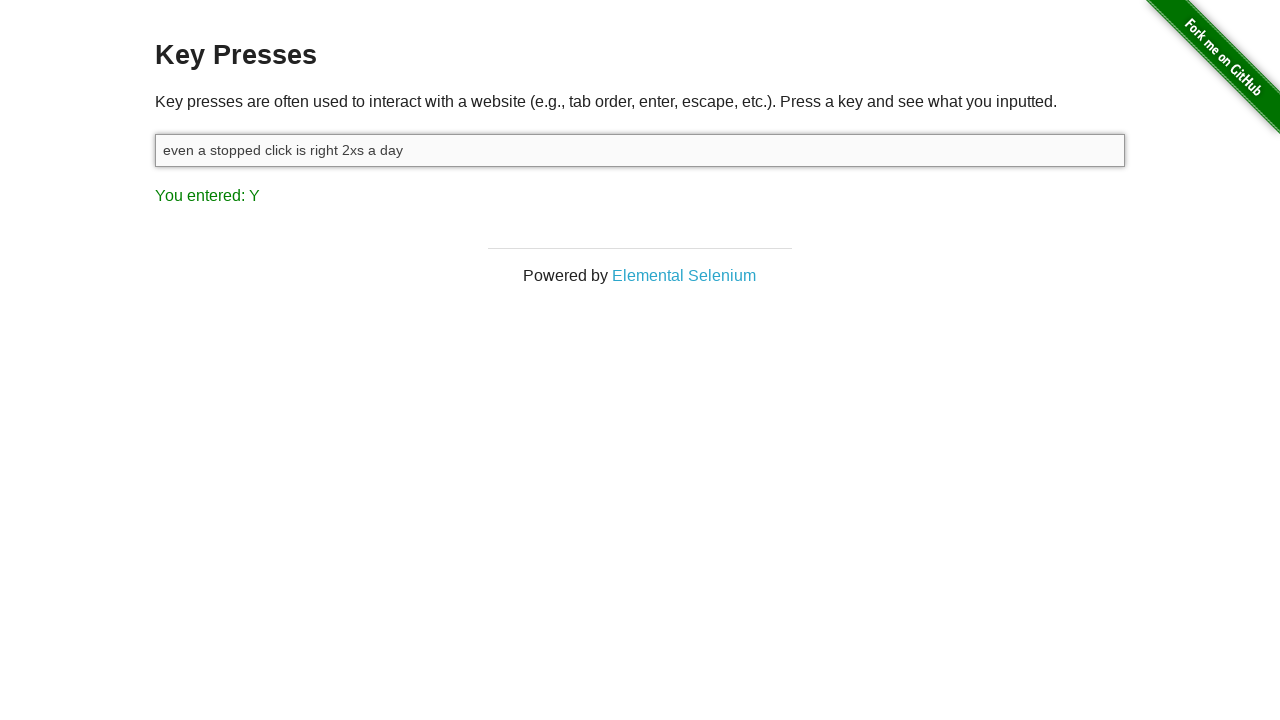

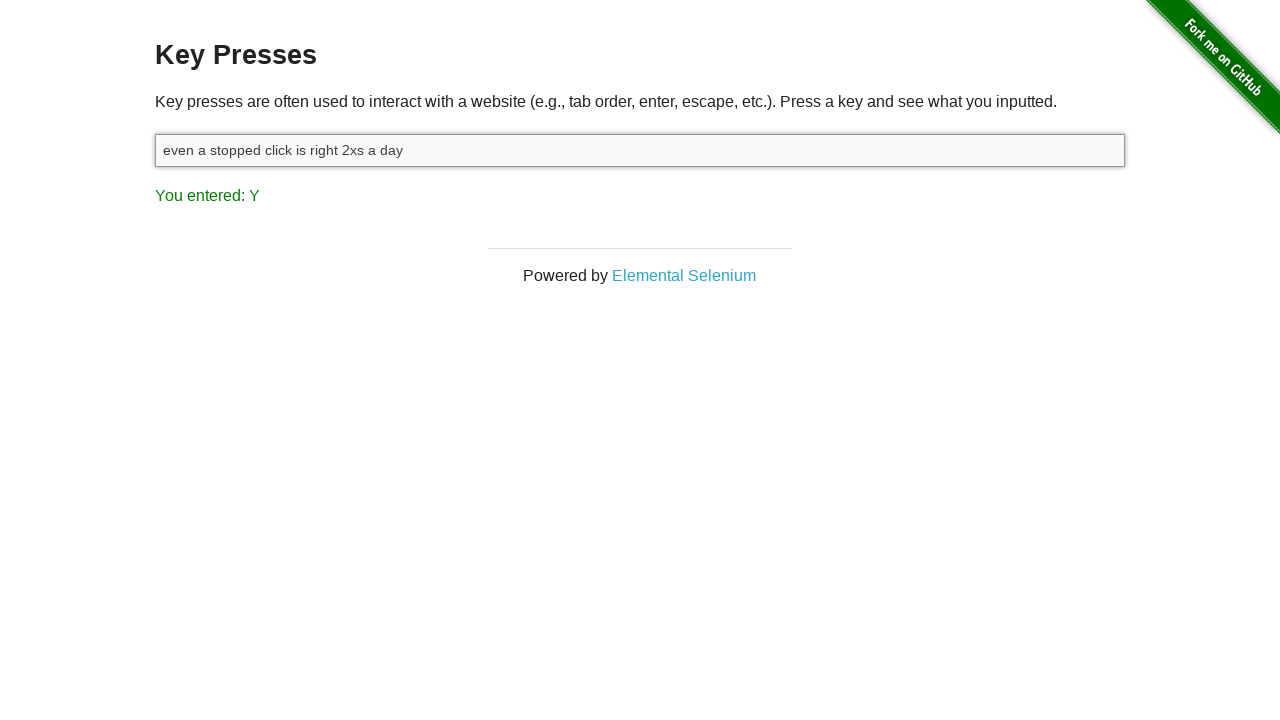